Tests form validation by filling out all fields except zip code, submitting the form, and verifying that the empty zip code field shows an error while all other filled fields show success indicators

Starting URL: https://bonigarcia.dev/selenium-webdriver-java/data-types.html

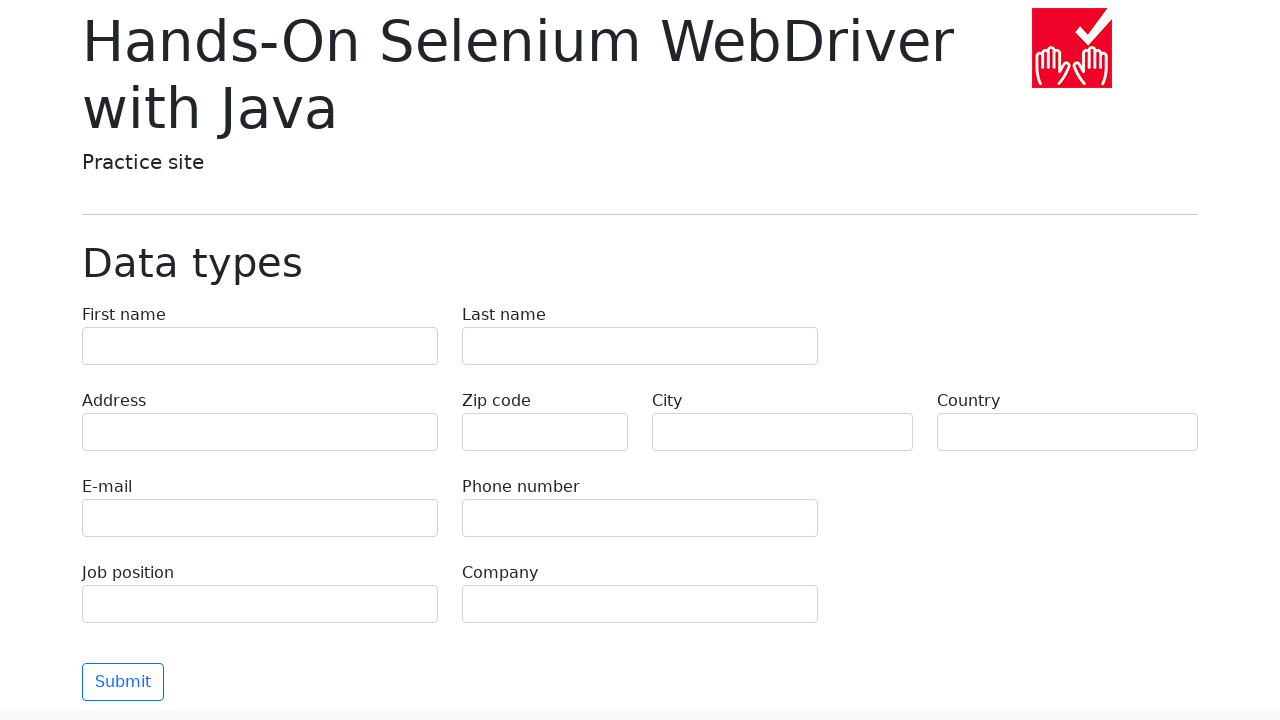

Filled first name field with 'Иван' on input[name='first-name']
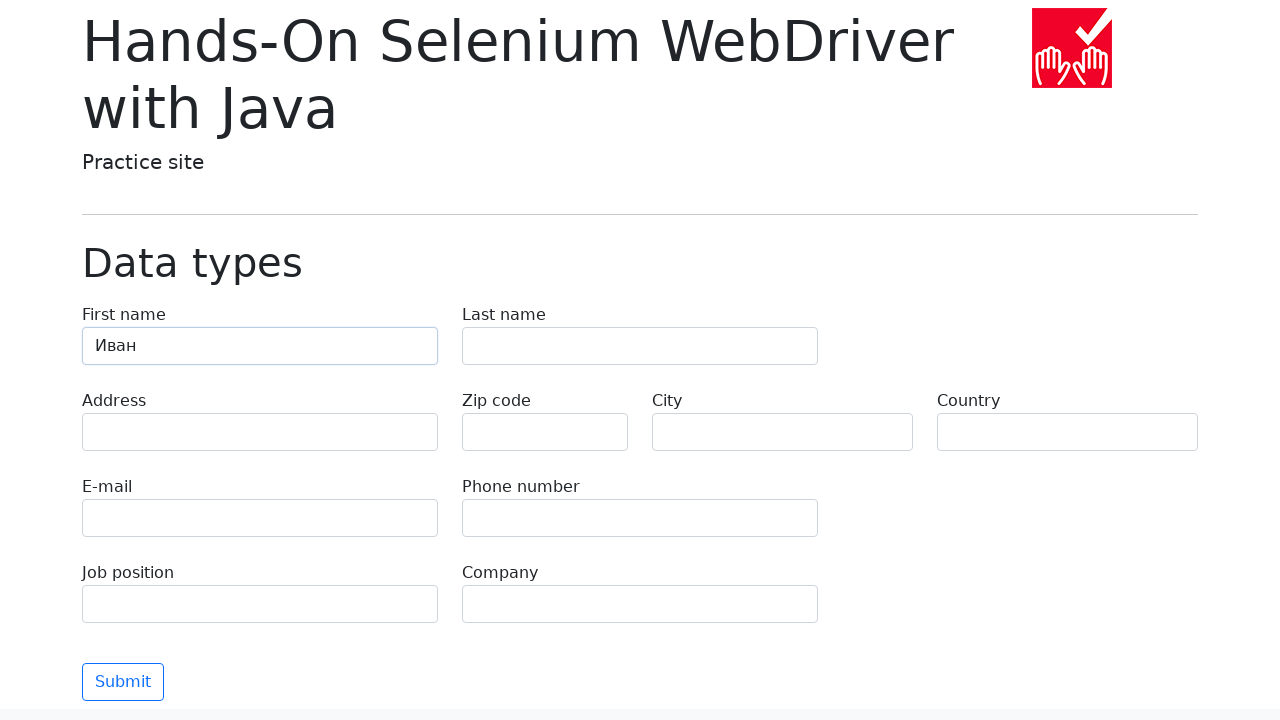

Filled last name field with 'Петров' on input[name='last-name']
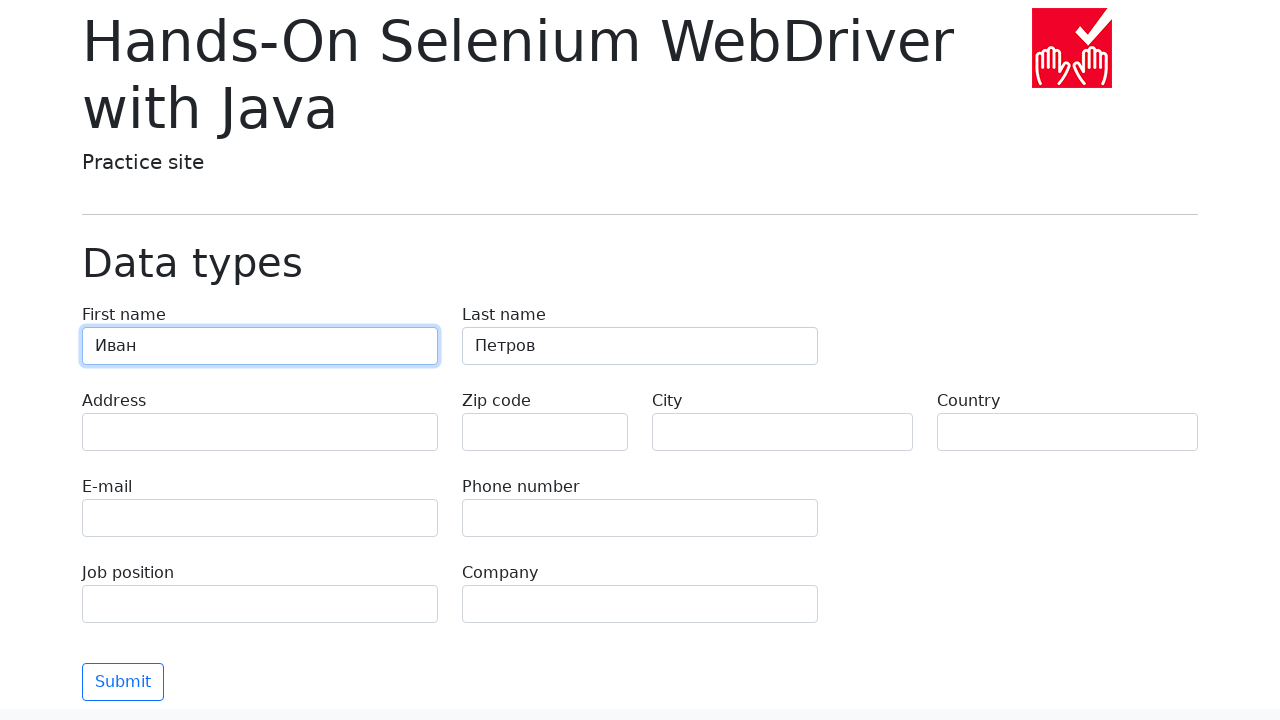

Filled address field with 'Ленина, 55-3' on input[name='address']
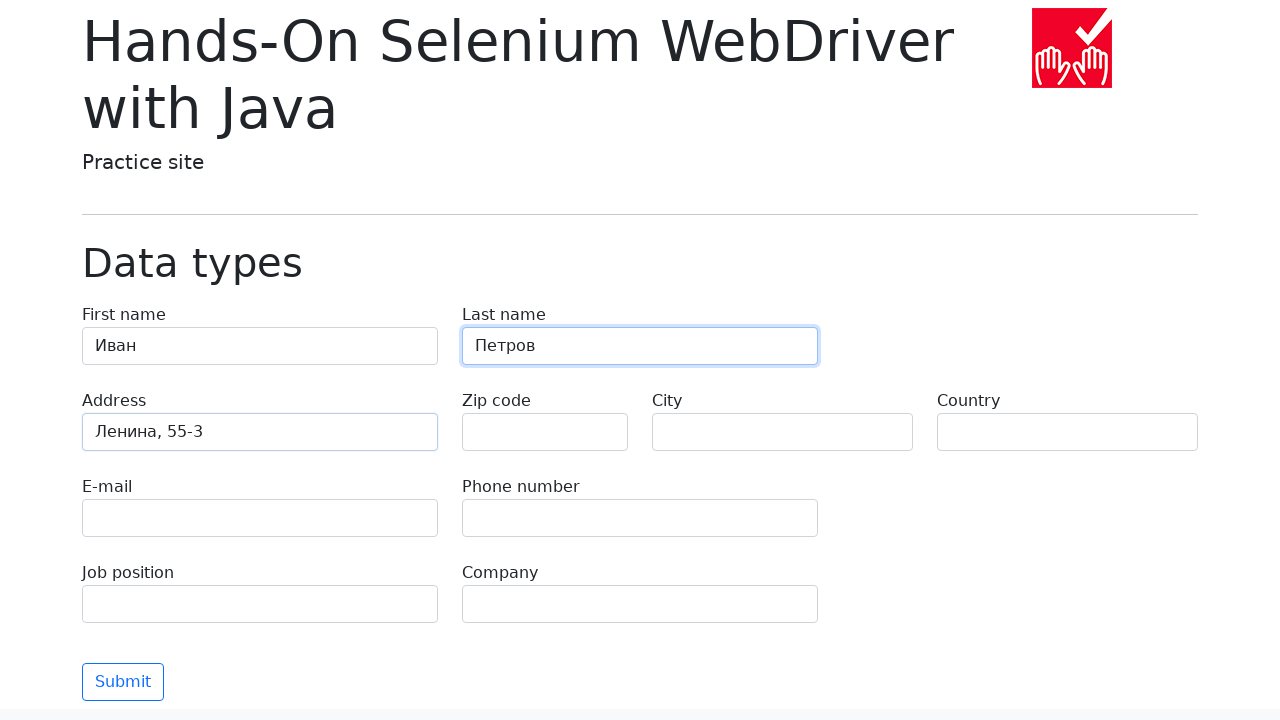

Filled email field with 'test@skypro.com' on input[name='e-mail']
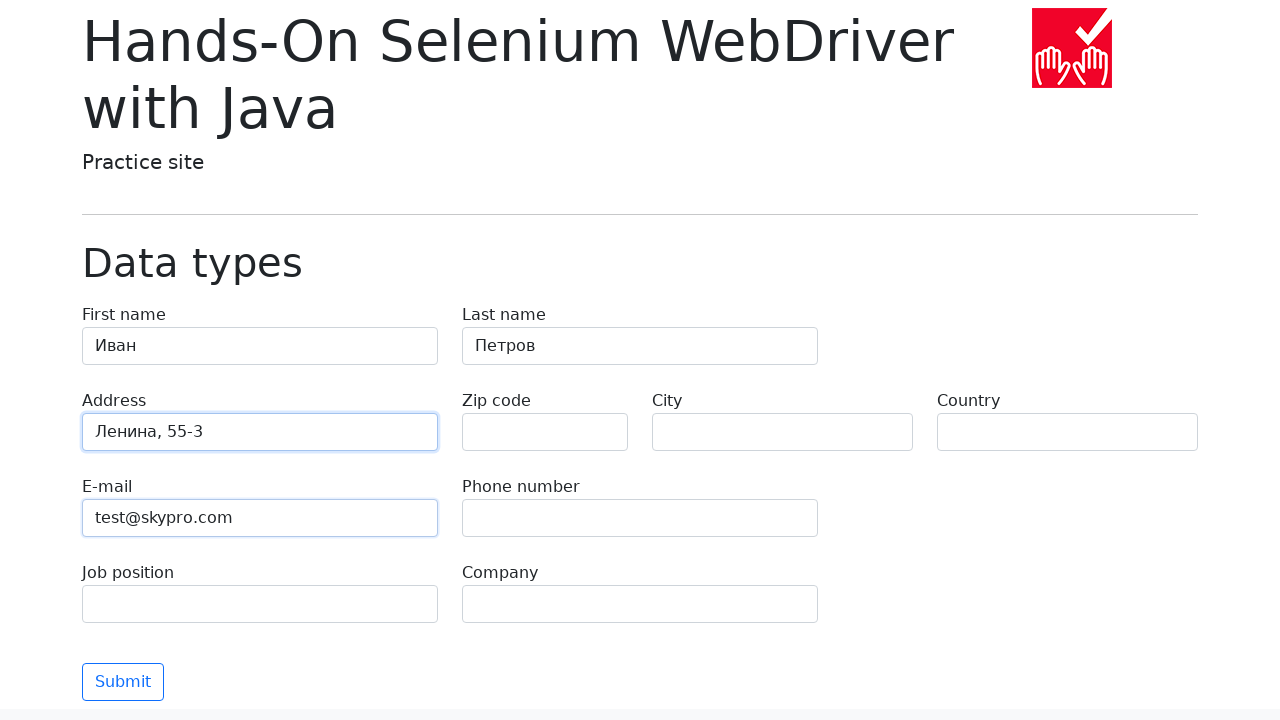

Filled phone field with '+7985899998787' on input[name='phone']
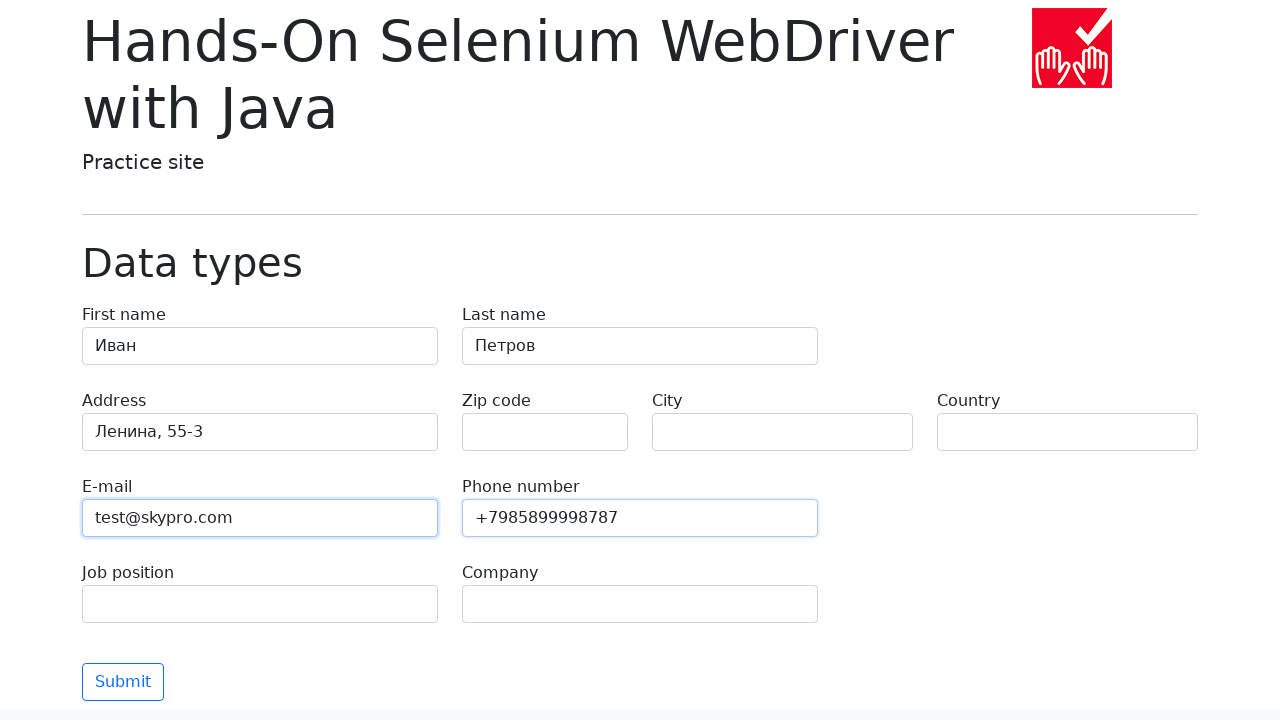

Filled city field with 'Москва' on input[name='city']
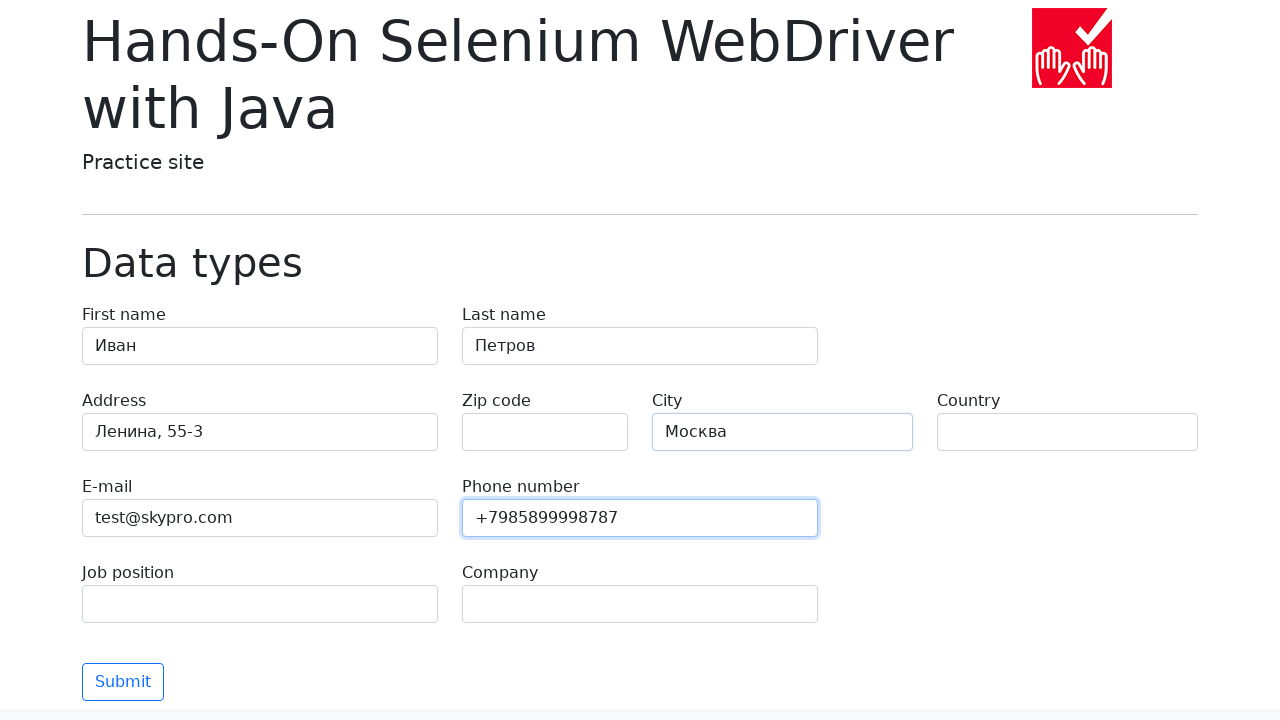

Filled country field with 'Россия' on input[name='country']
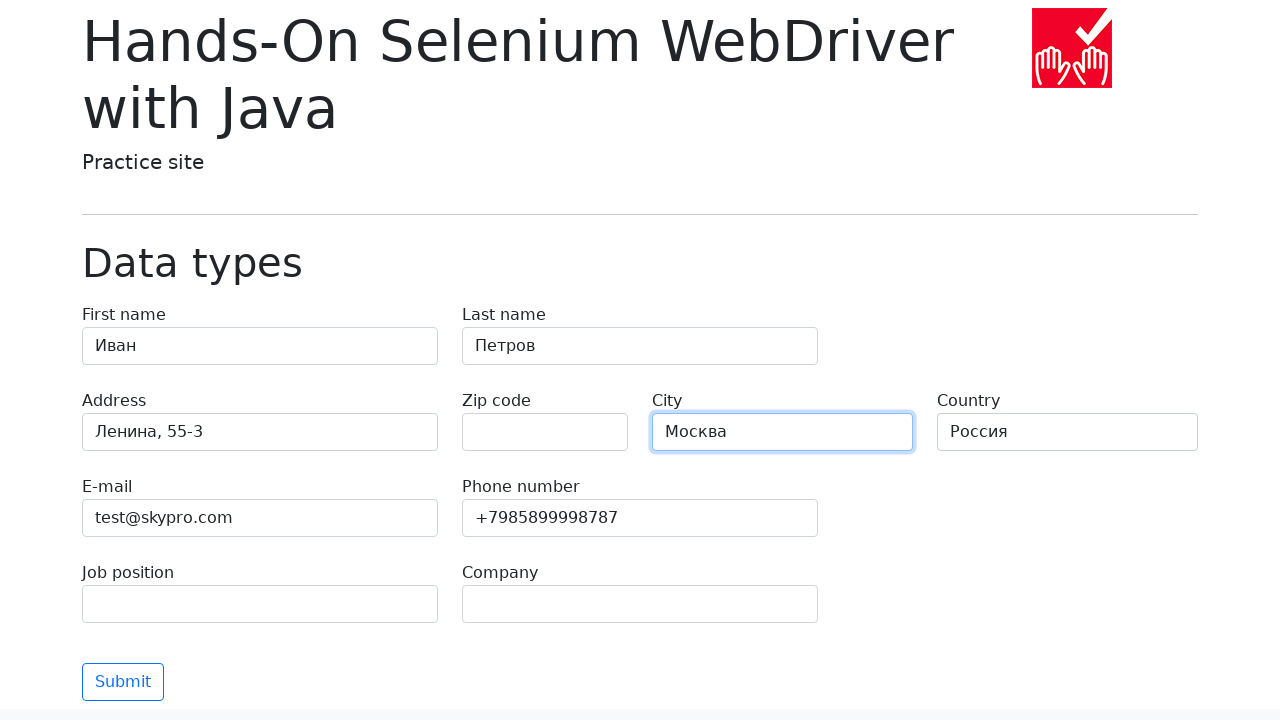

Filled job position field with 'QA' on input[name='job-position']
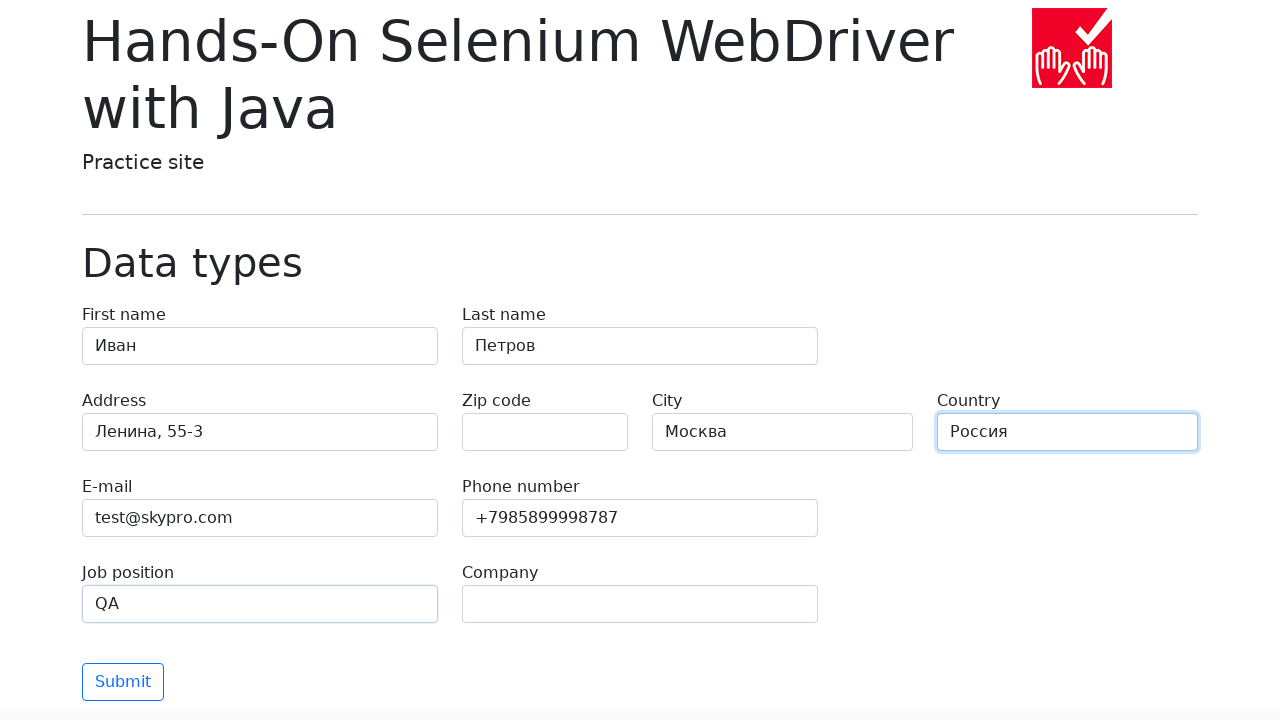

Filled company field with 'SkyPro' on input[name='company']
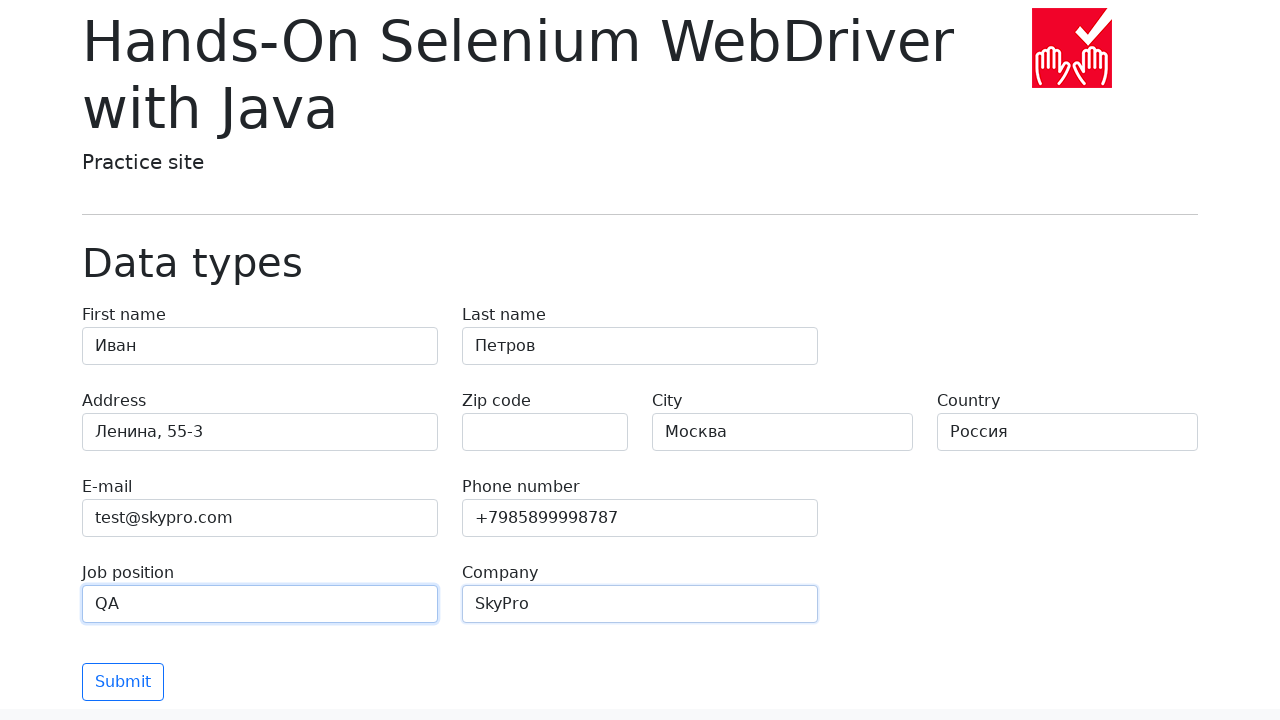

Clicked submit button to validate form at (123, 682) on button[type='submit']
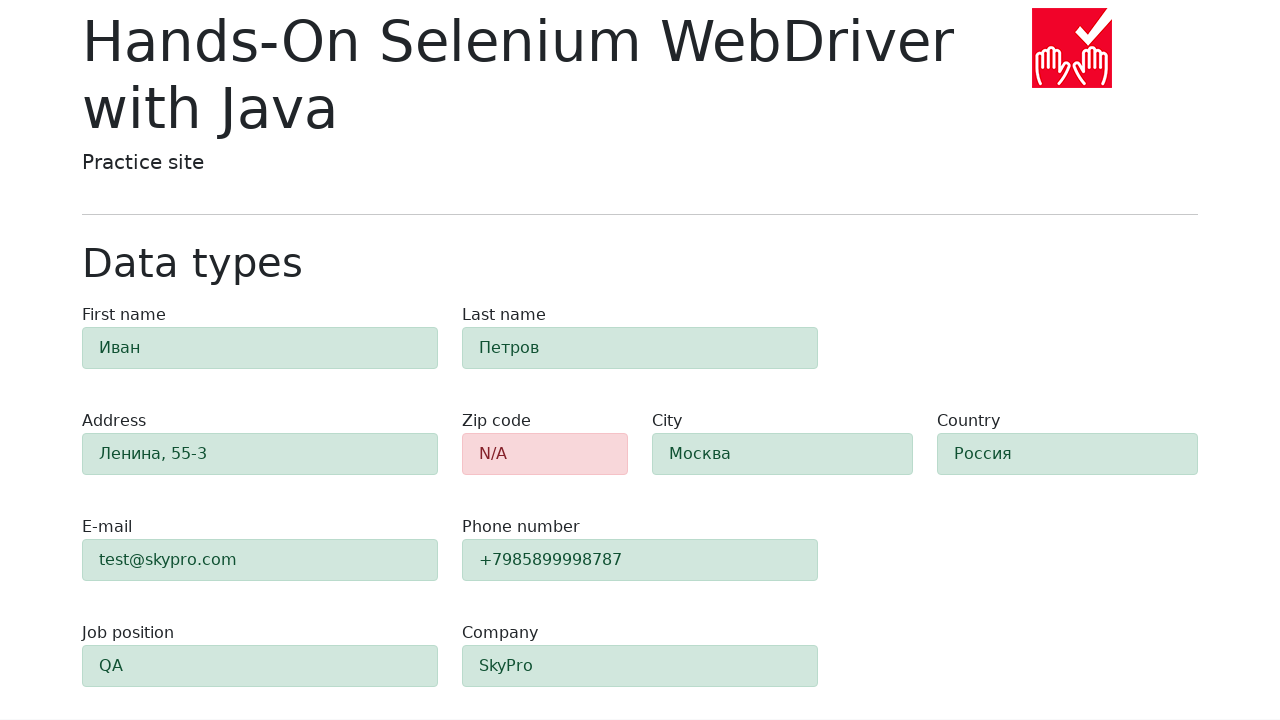

Validation results loaded and zip code field is visible
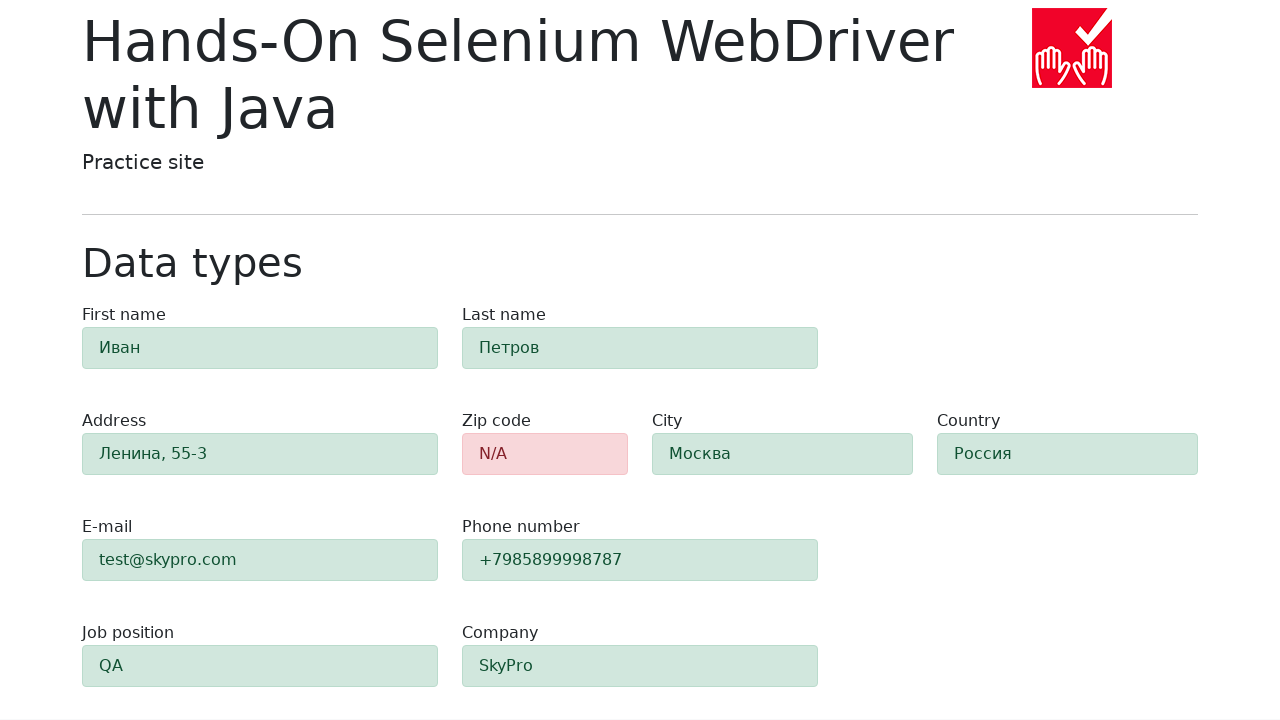

Verified zip code field shows error with alert-danger class
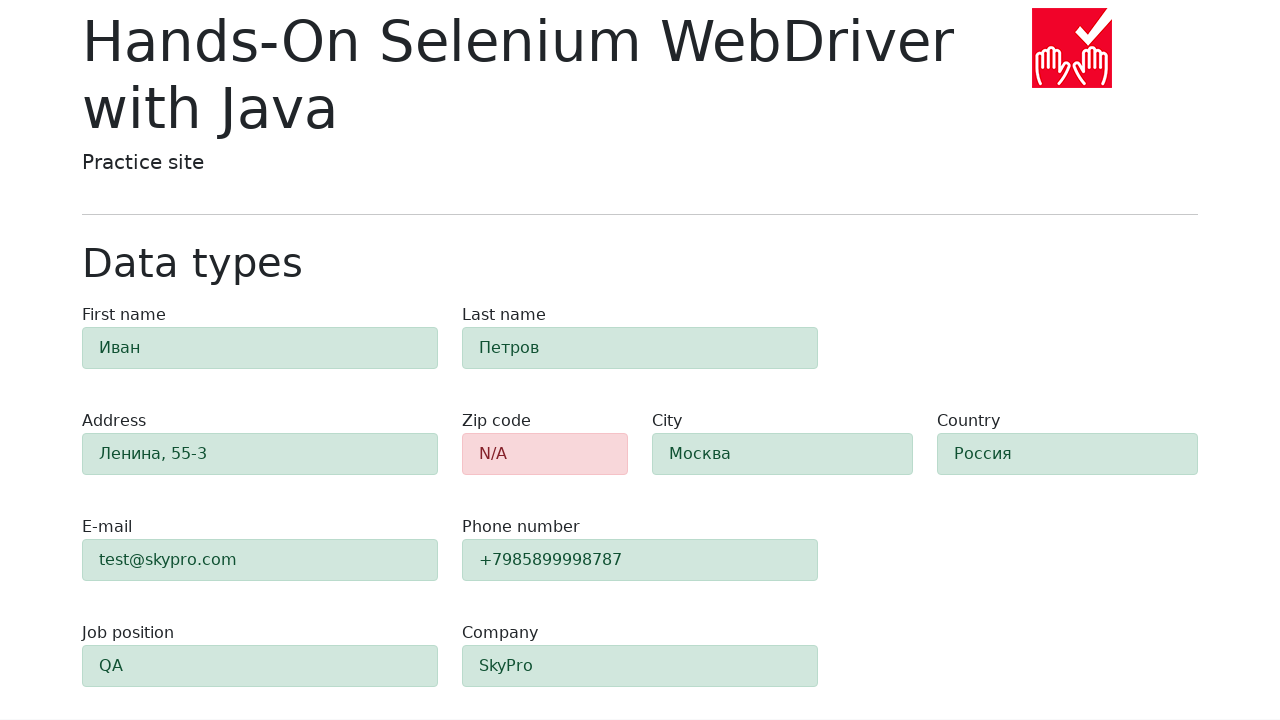

Verified 'first-name' field shows success with alert-success class
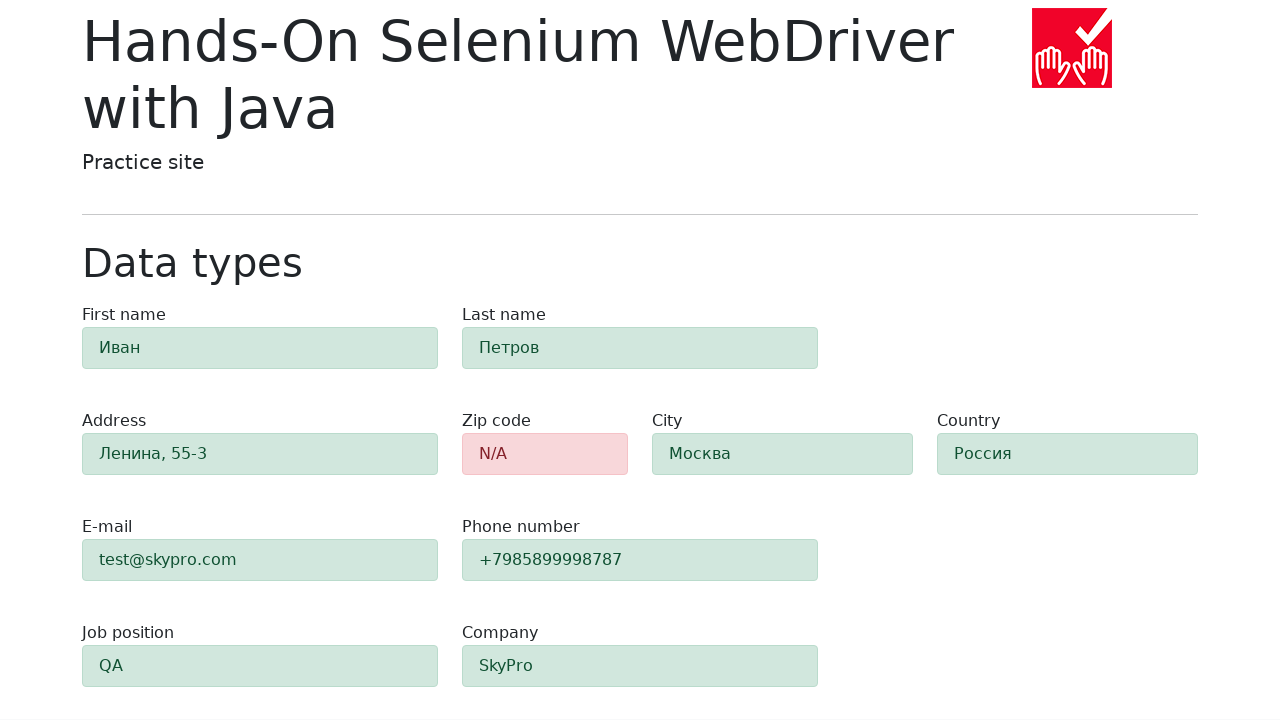

Verified 'last-name' field shows success with alert-success class
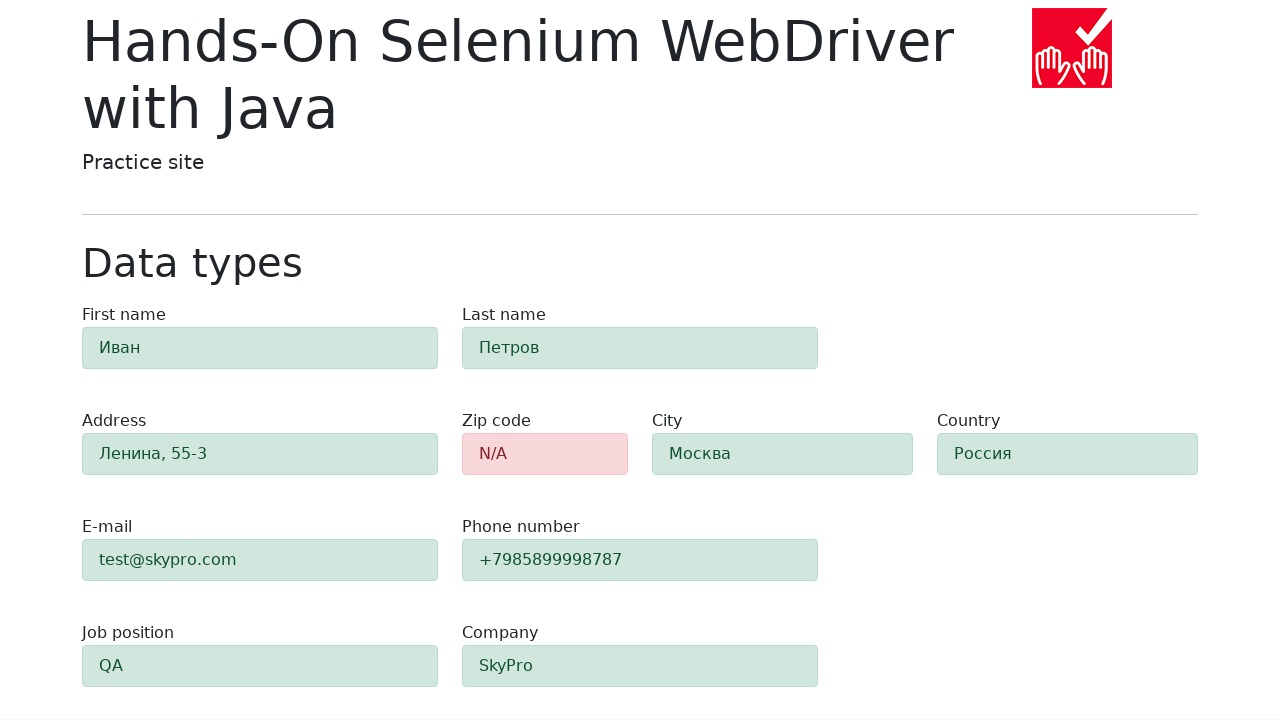

Verified 'address' field shows success with alert-success class
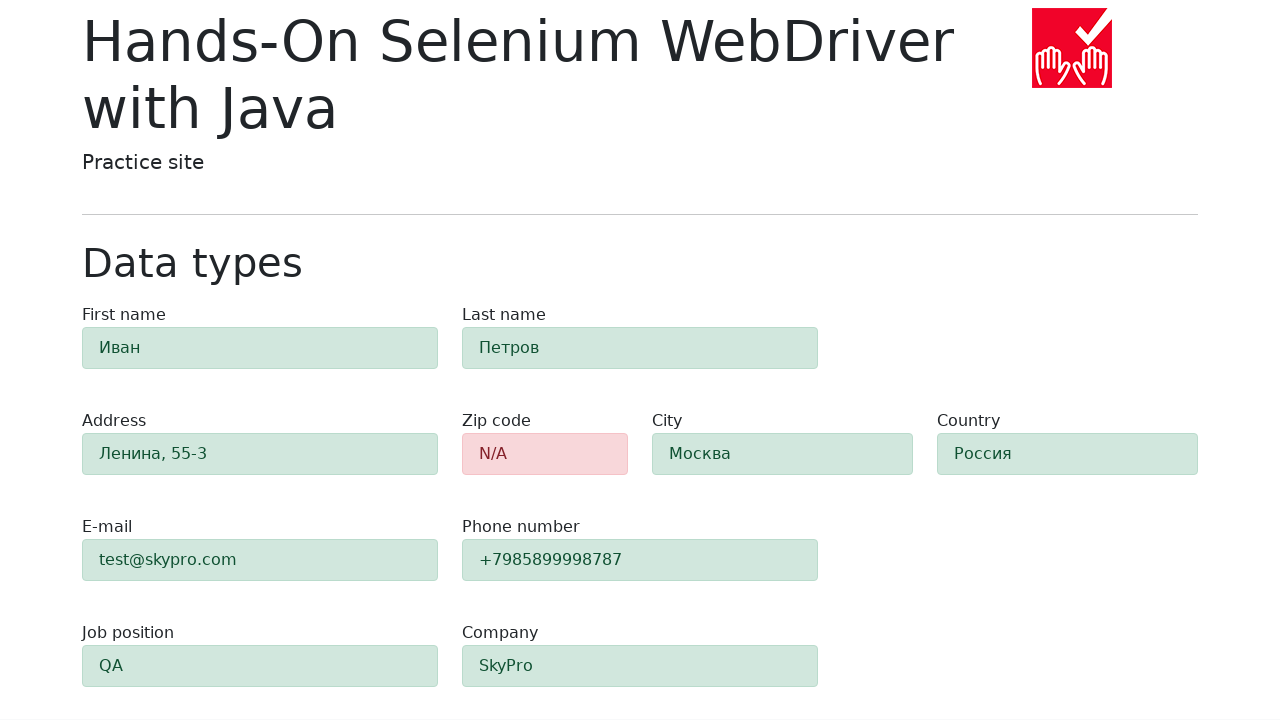

Verified 'e-mail' field shows success with alert-success class
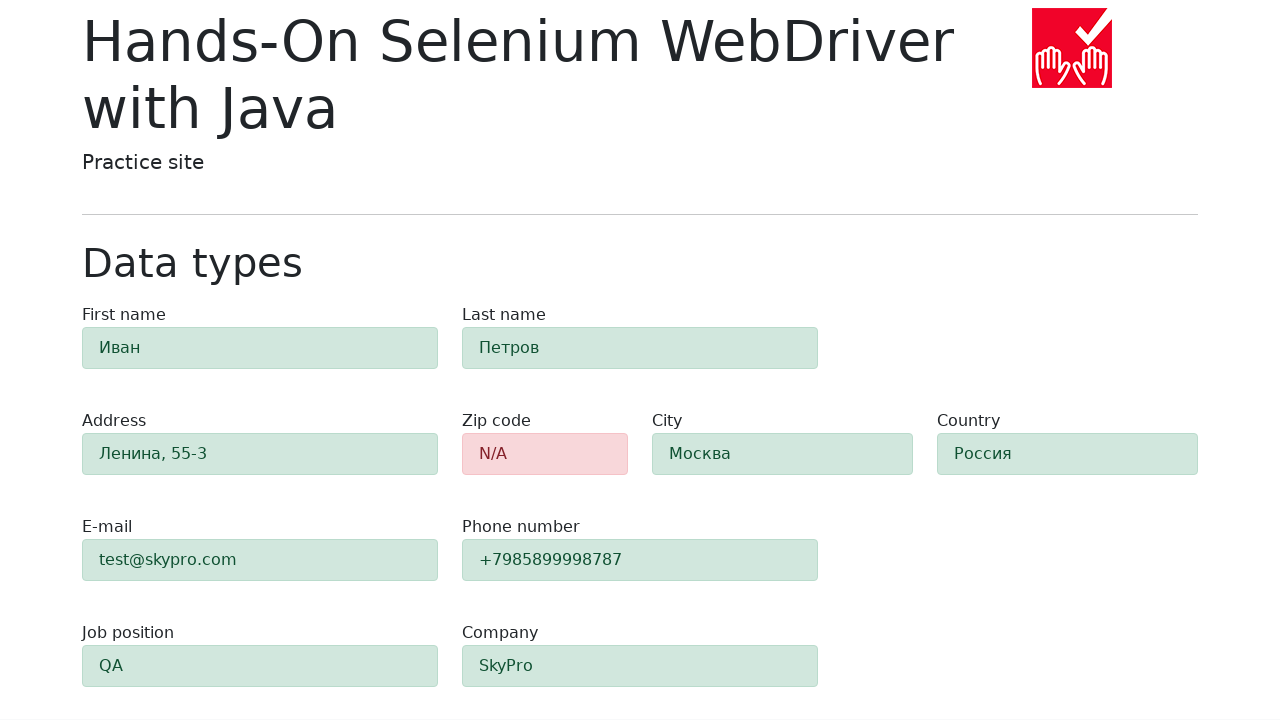

Verified 'phone' field shows success with alert-success class
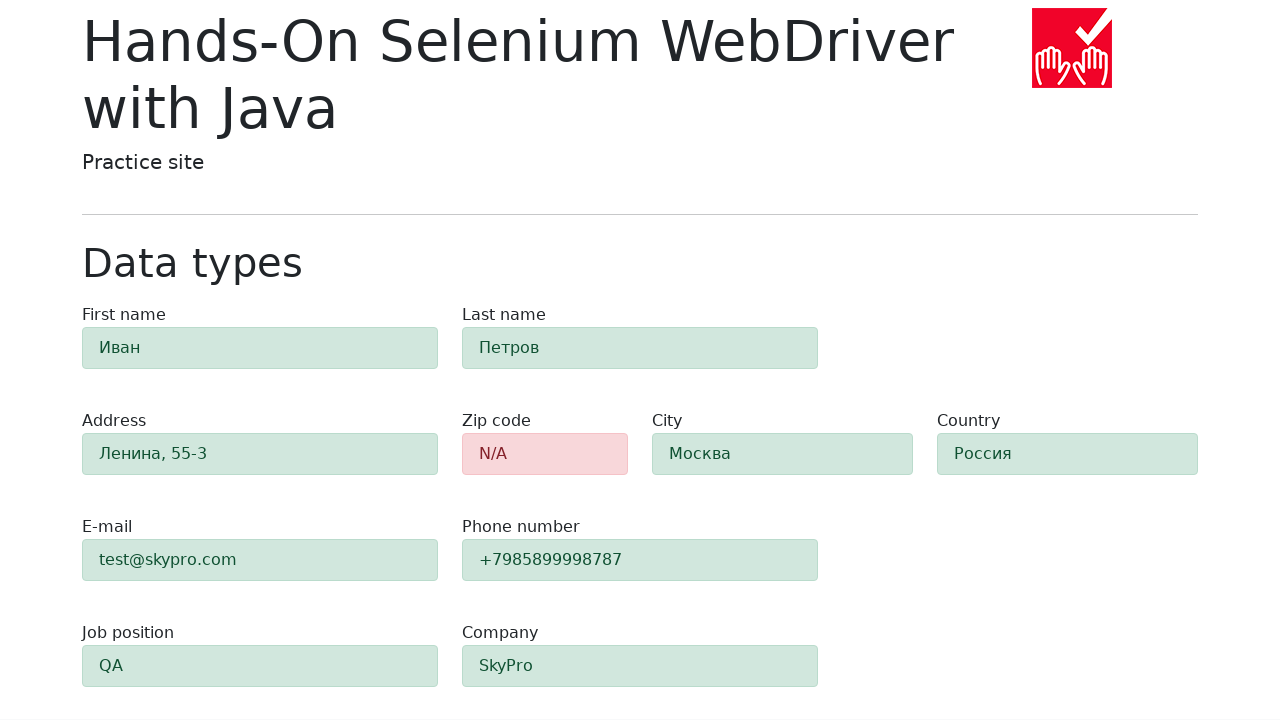

Verified 'city' field shows success with alert-success class
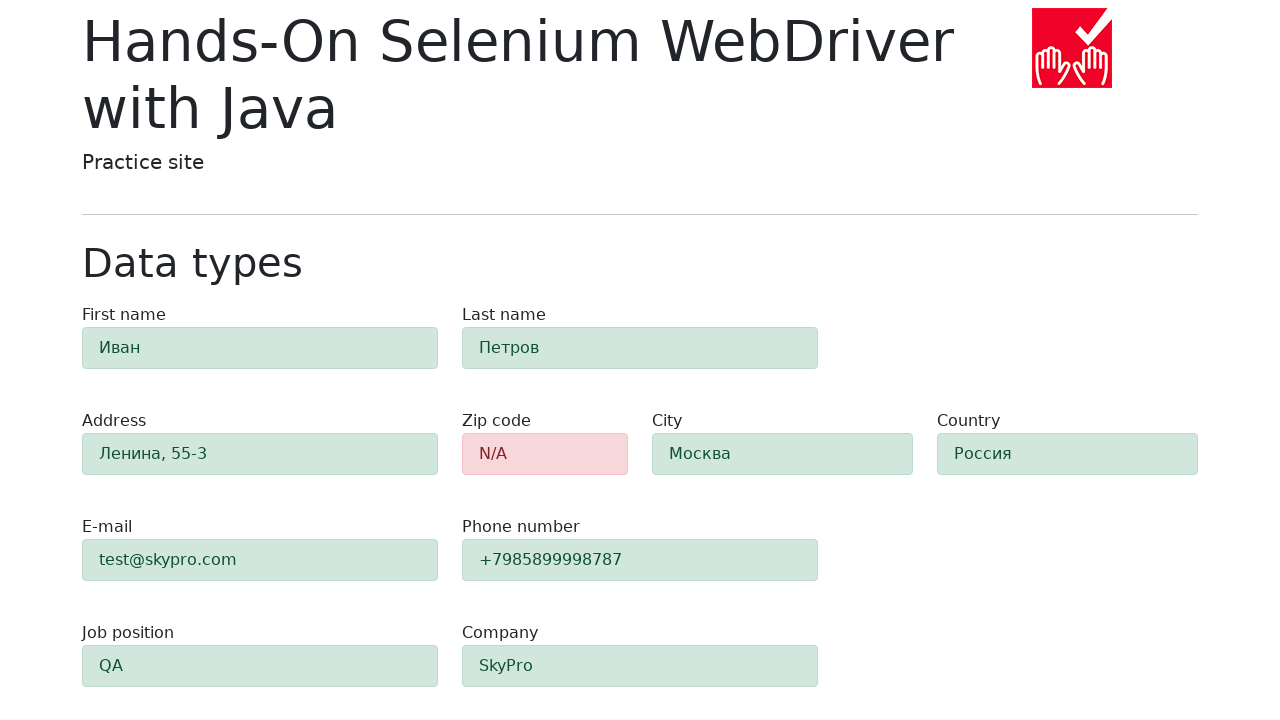

Verified 'country' field shows success with alert-success class
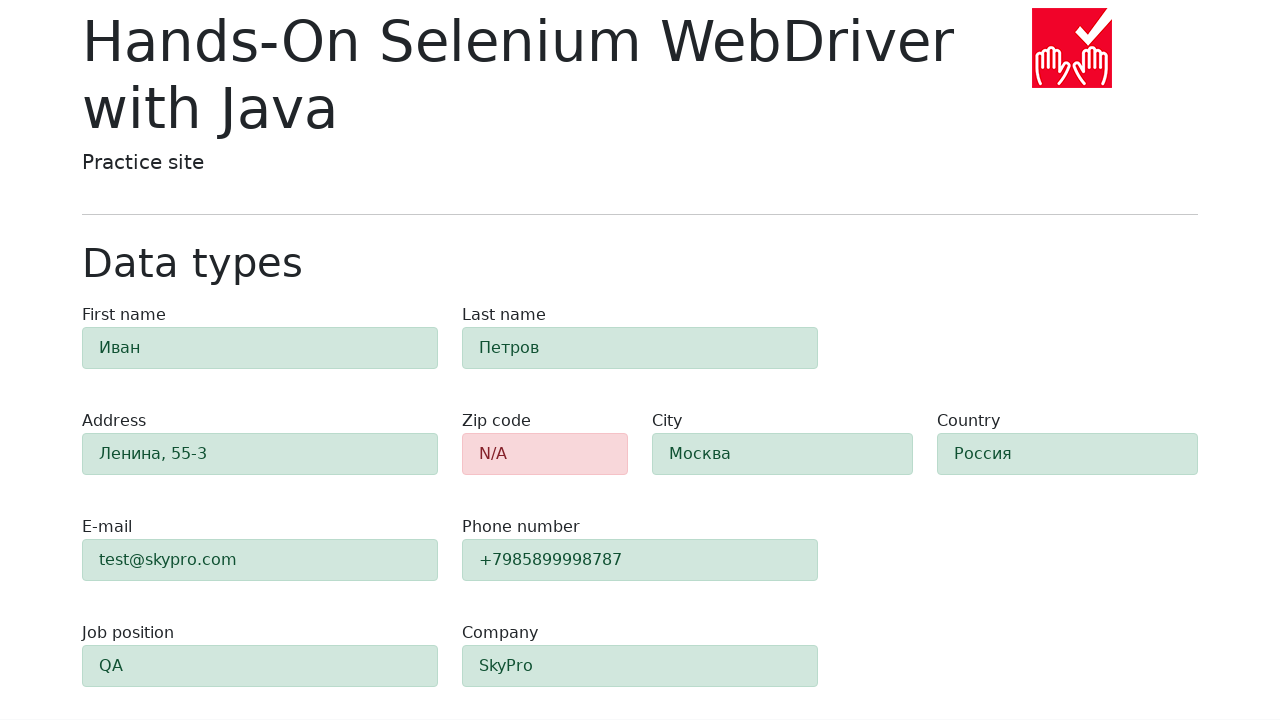

Verified 'job-position' field shows success with alert-success class
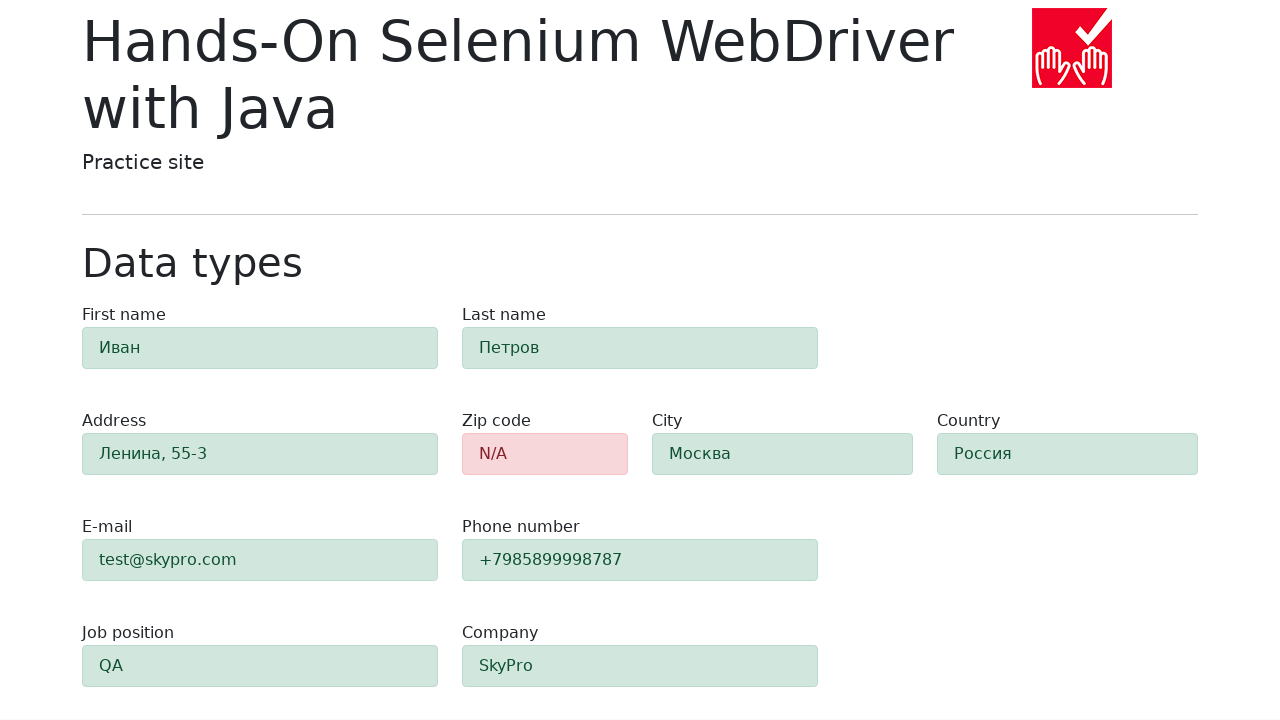

Verified 'company' field shows success with alert-success class
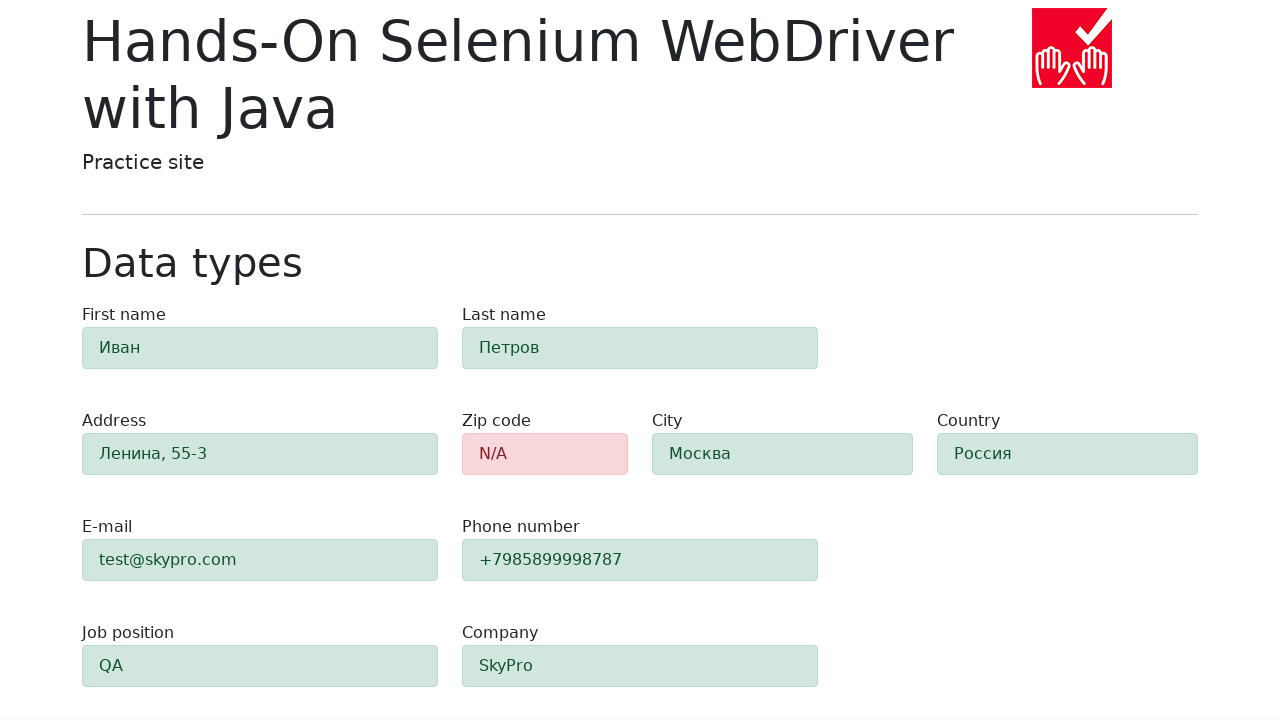

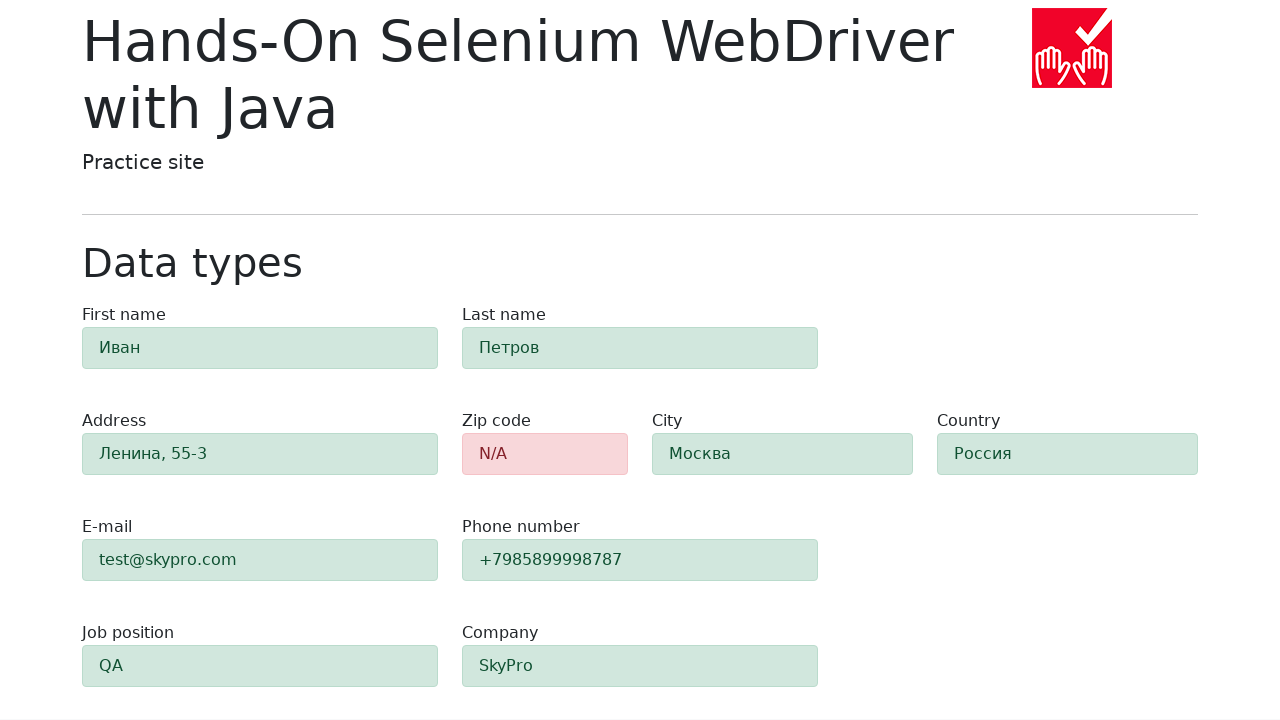